Tests clicking all three checkboxes to uncheck them (assumes they were previously checked)

Starting URL: https://rahulshettyacademy.com/AutomationPractice/

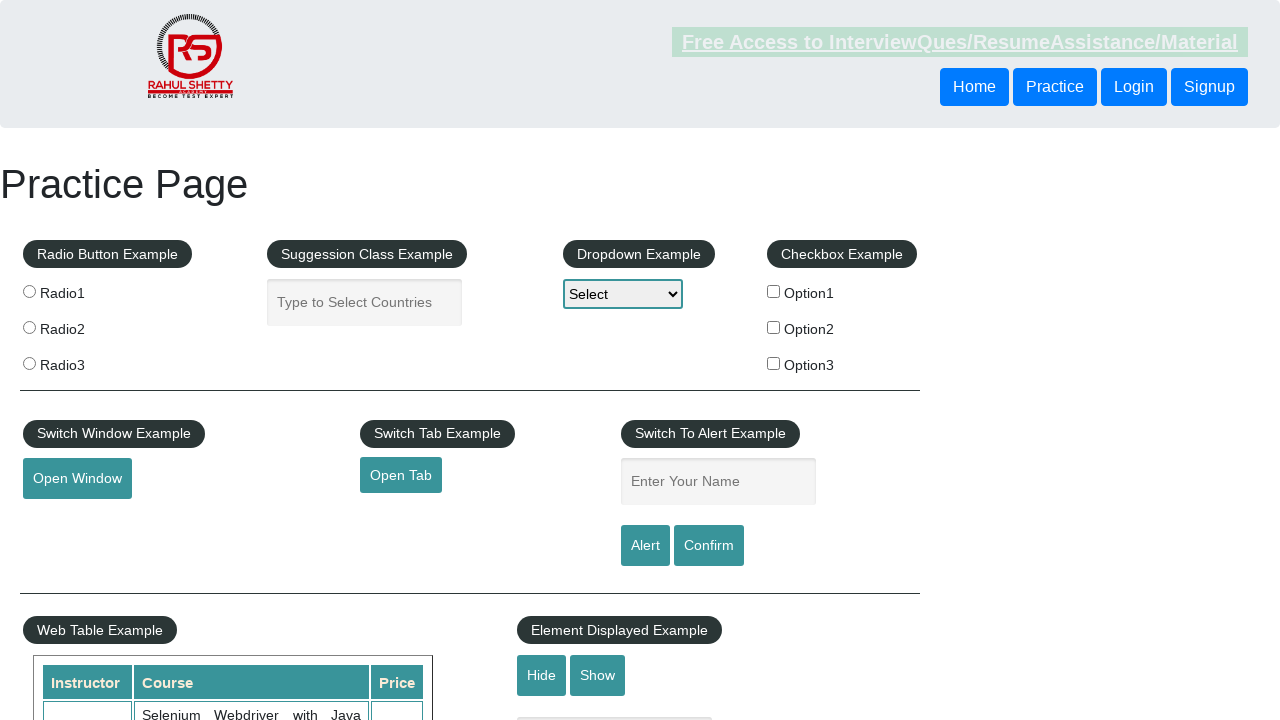

Clicked checkbox option1 to uncheck it at (774, 291) on input[value='option1']
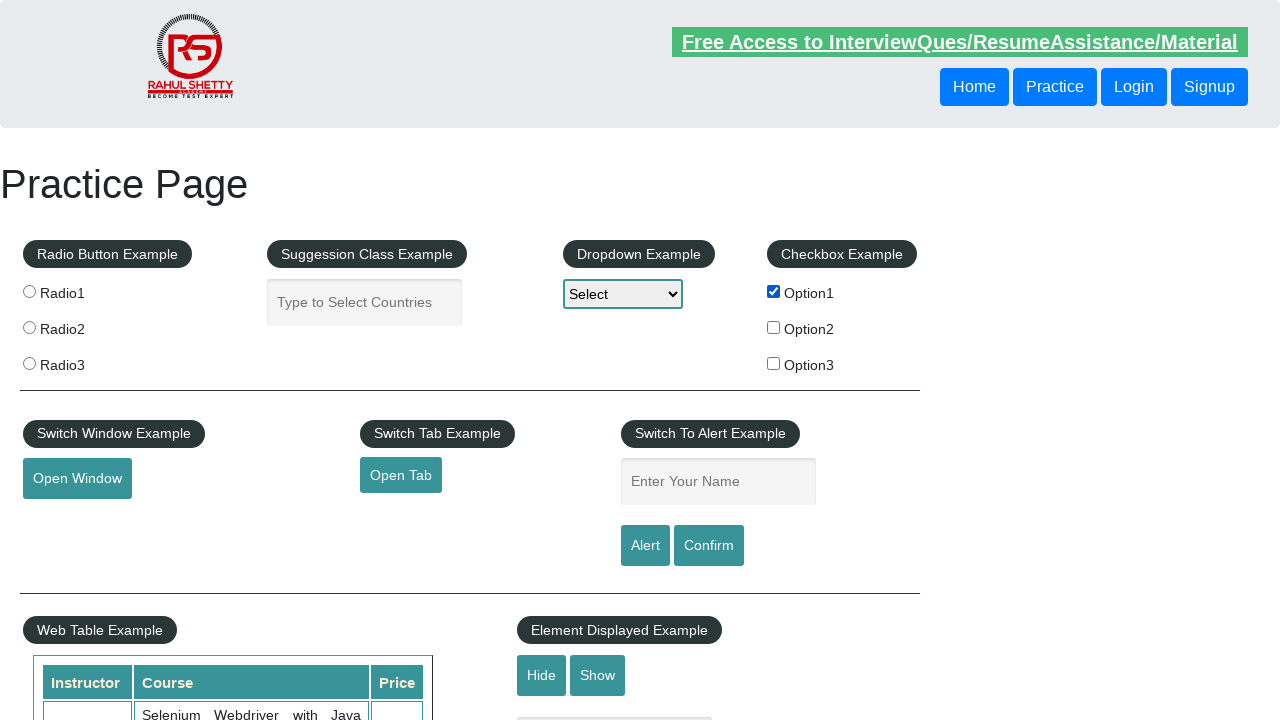

Clicked checkbox option2 to uncheck it at (774, 327) on input[value='option2']
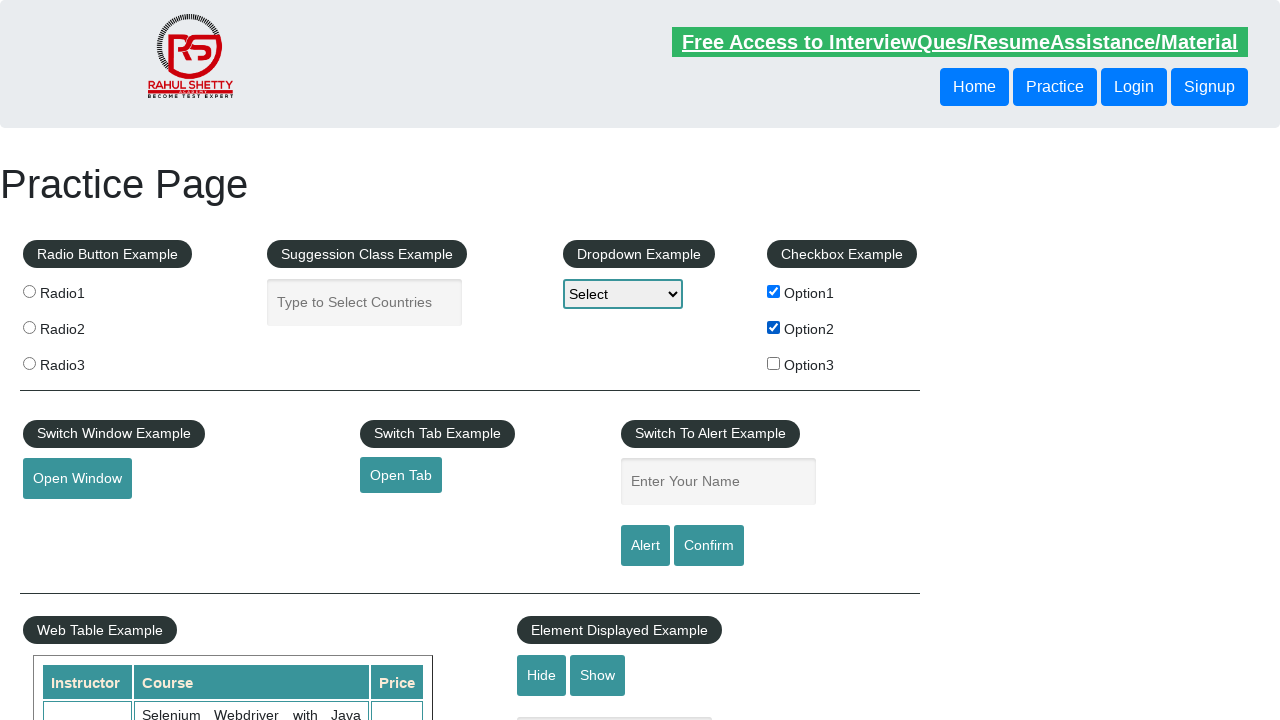

Clicked checkbox option3 to uncheck it at (774, 363) on input[value='option3']
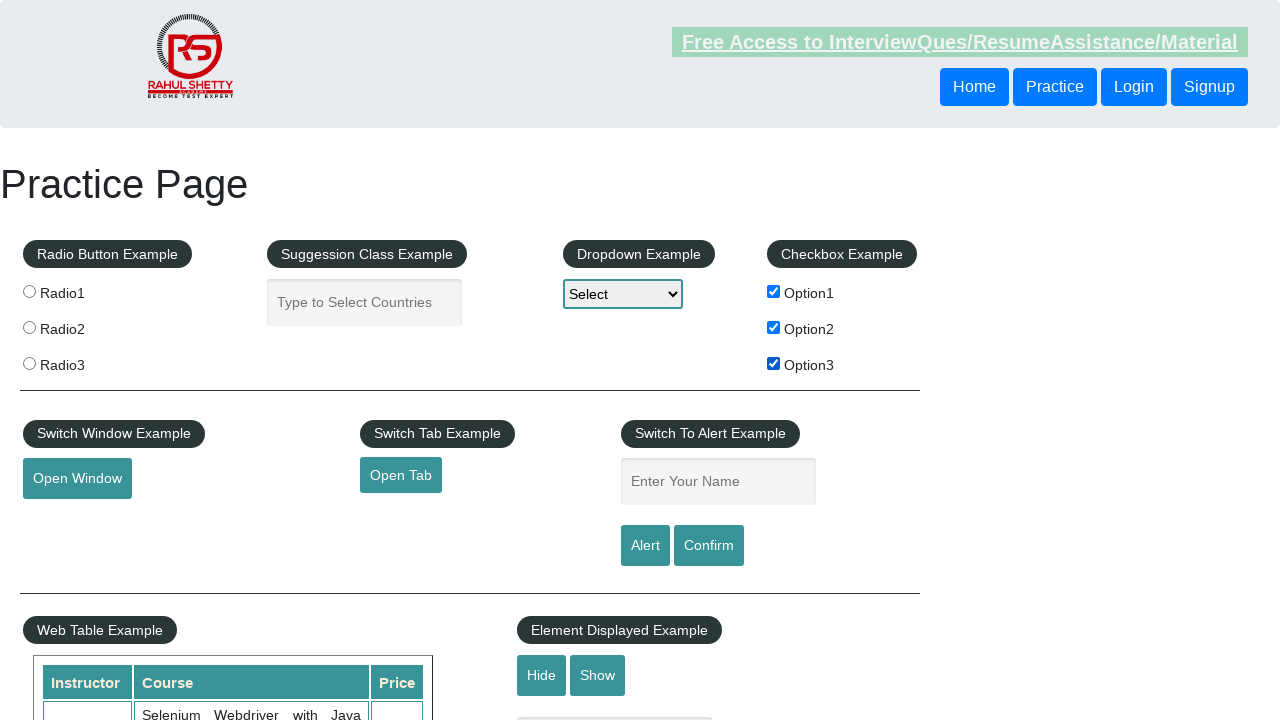

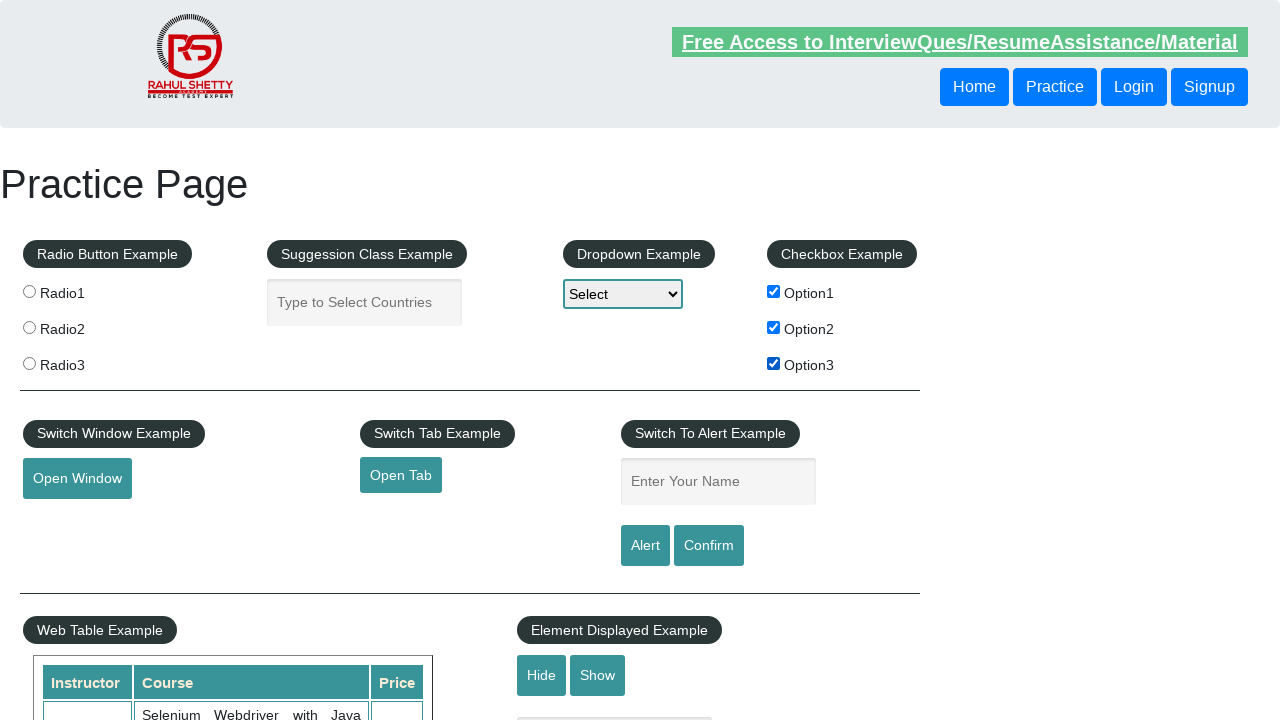